Tests filtering to display only completed todo items

Starting URL: https://demo.playwright.dev/todomvc

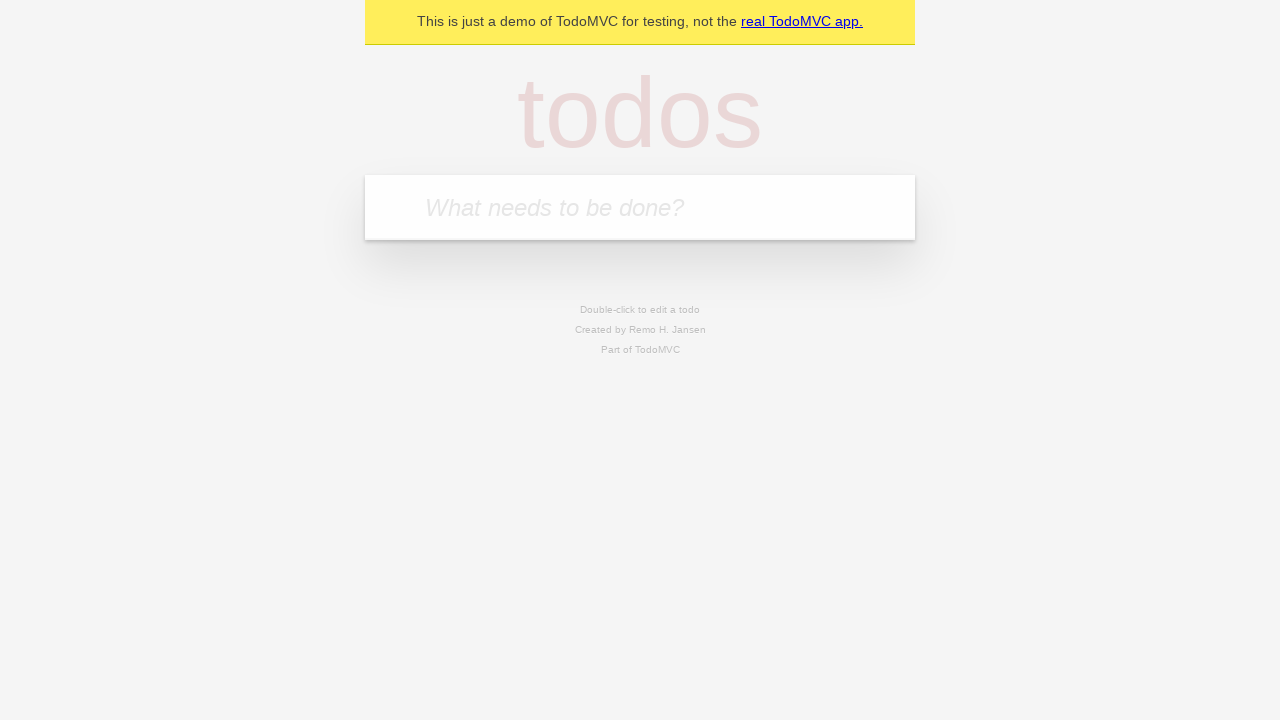

Filled todo input with 'buy some cheese' on internal:attr=[placeholder="What needs to be done?"i]
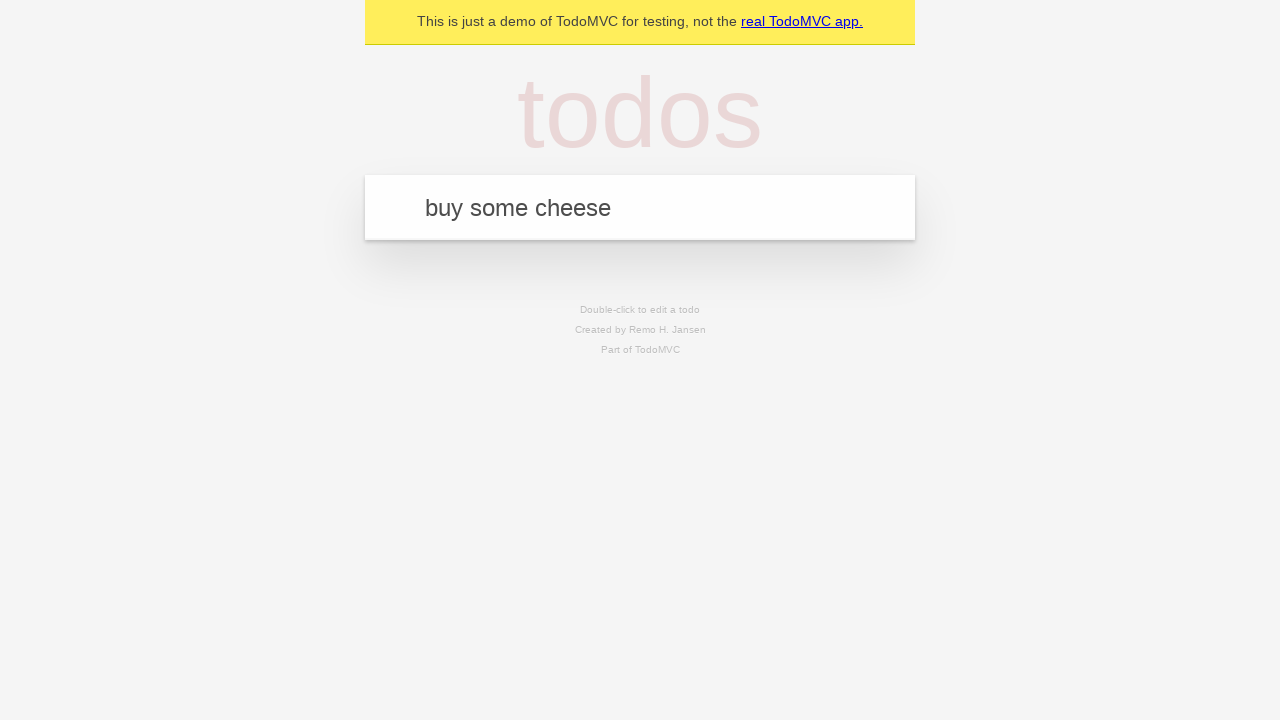

Pressed Enter to add todo 'buy some cheese' on internal:attr=[placeholder="What needs to be done?"i]
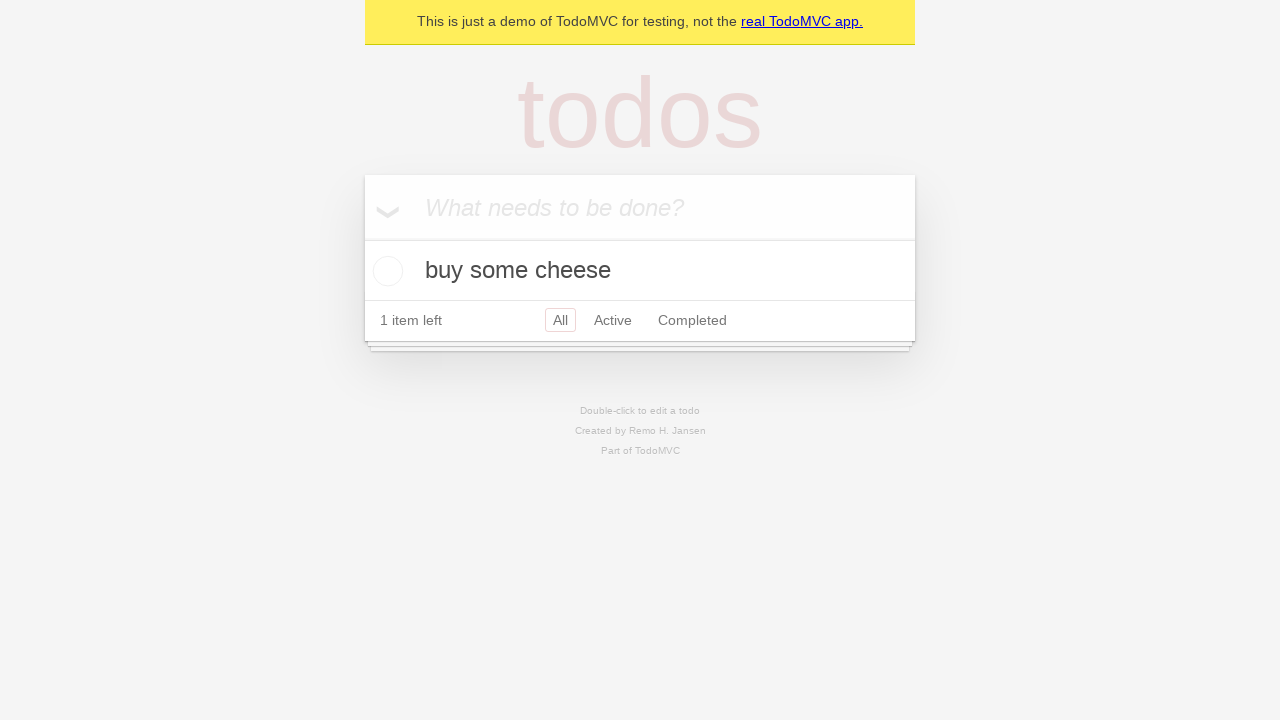

Filled todo input with 'feed the cat' on internal:attr=[placeholder="What needs to be done?"i]
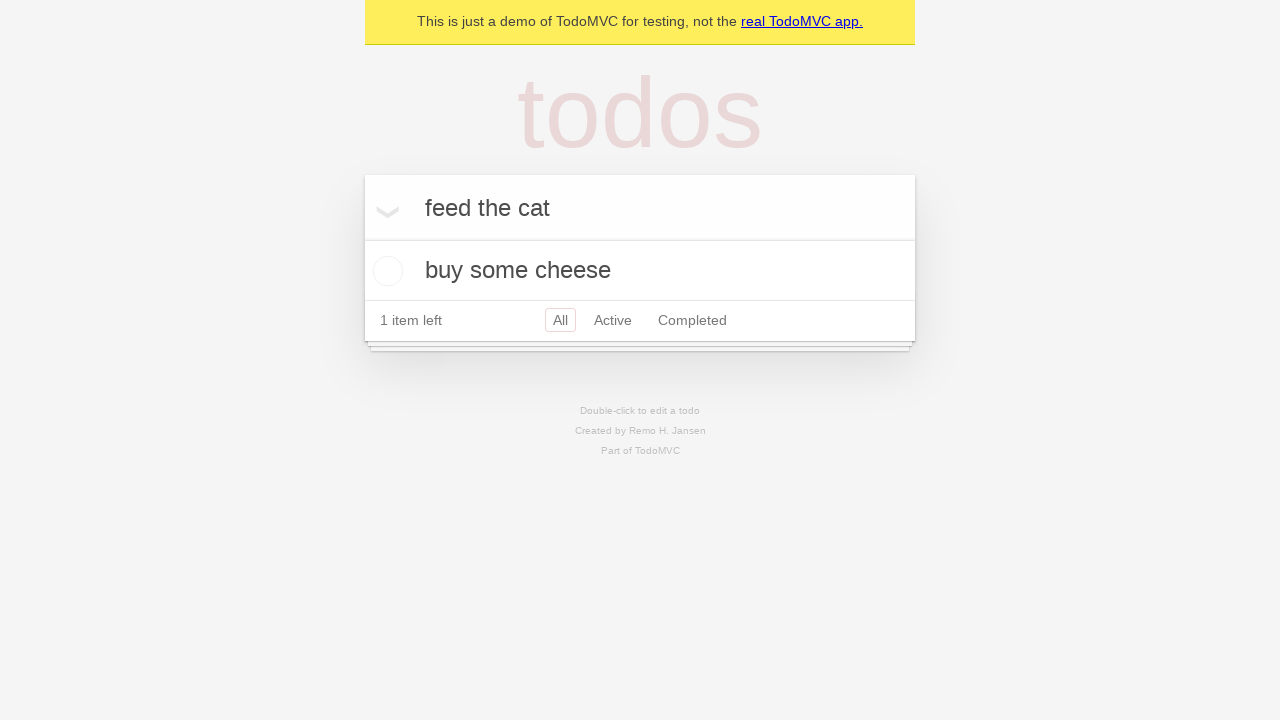

Pressed Enter to add todo 'feed the cat' on internal:attr=[placeholder="What needs to be done?"i]
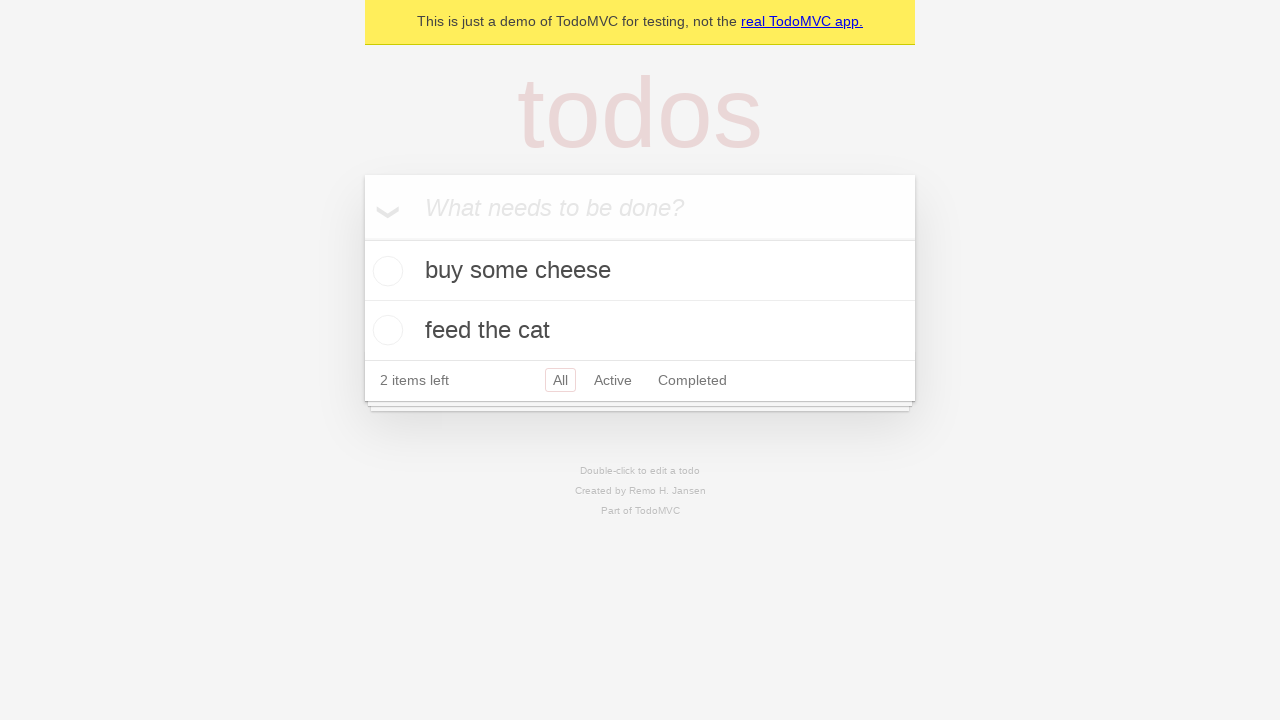

Filled todo input with 'book a doctors appointment' on internal:attr=[placeholder="What needs to be done?"i]
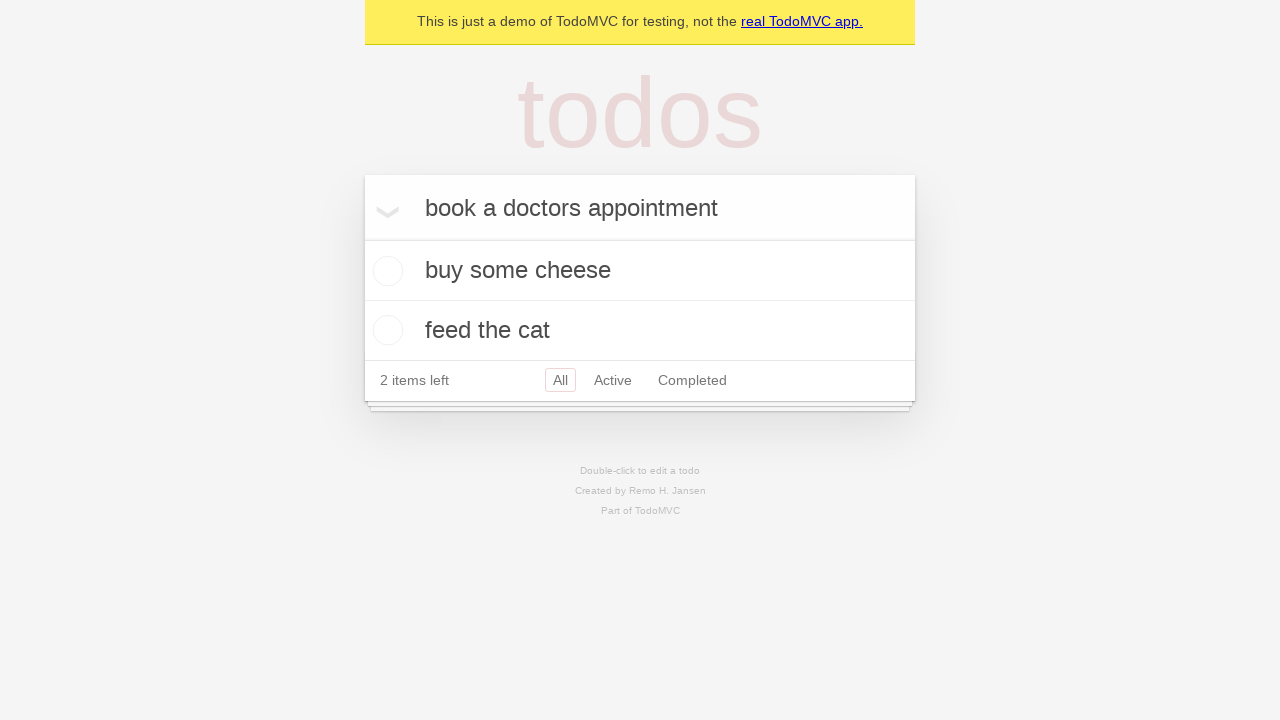

Pressed Enter to add todo 'book a doctors appointment' on internal:attr=[placeholder="What needs to be done?"i]
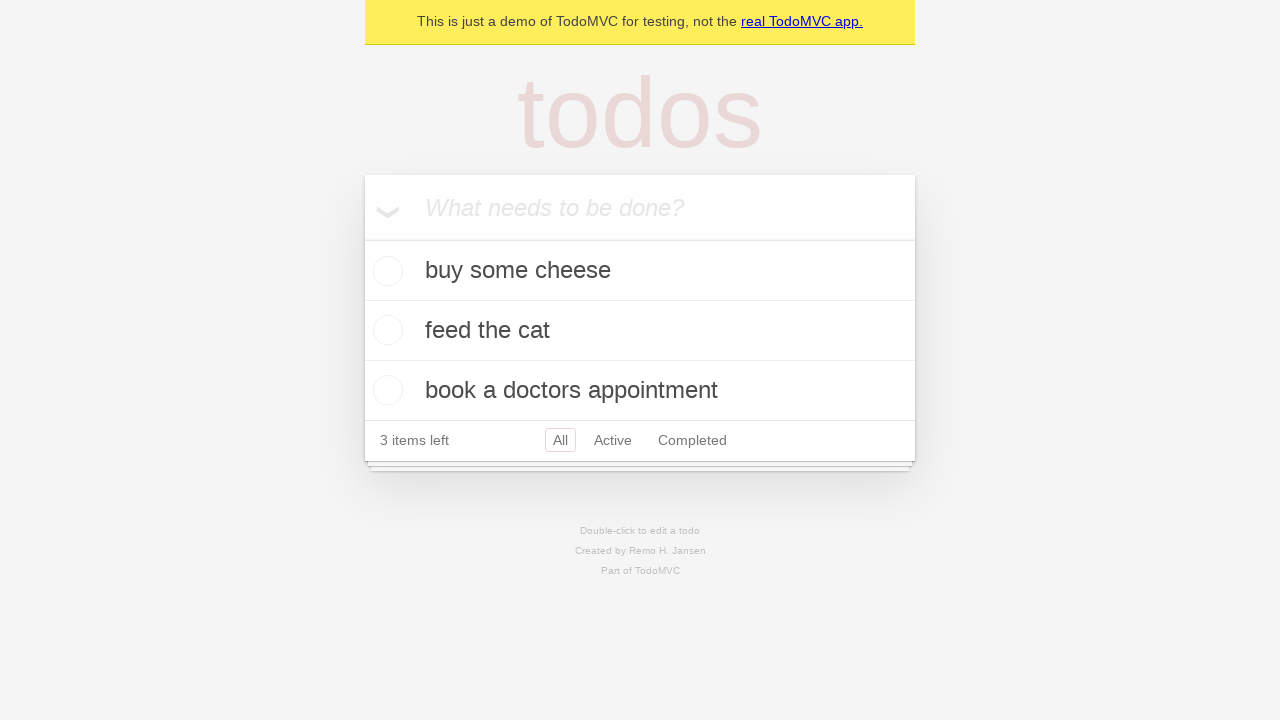

Checked the second todo item (feed the cat) at (385, 330) on internal:testid=[data-testid="todo-item"s] >> nth=1 >> internal:role=checkbox
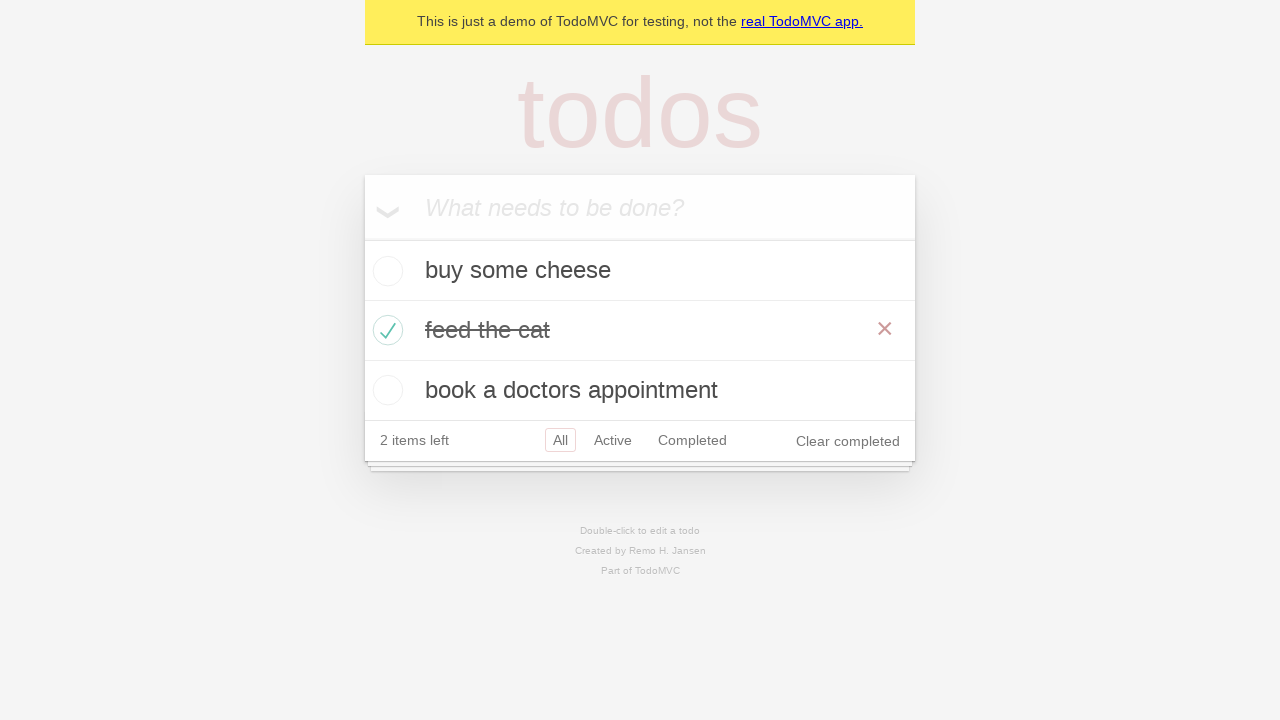

Clicked Completed filter to display only completed items at (692, 440) on internal:role=link[name="Completed"i]
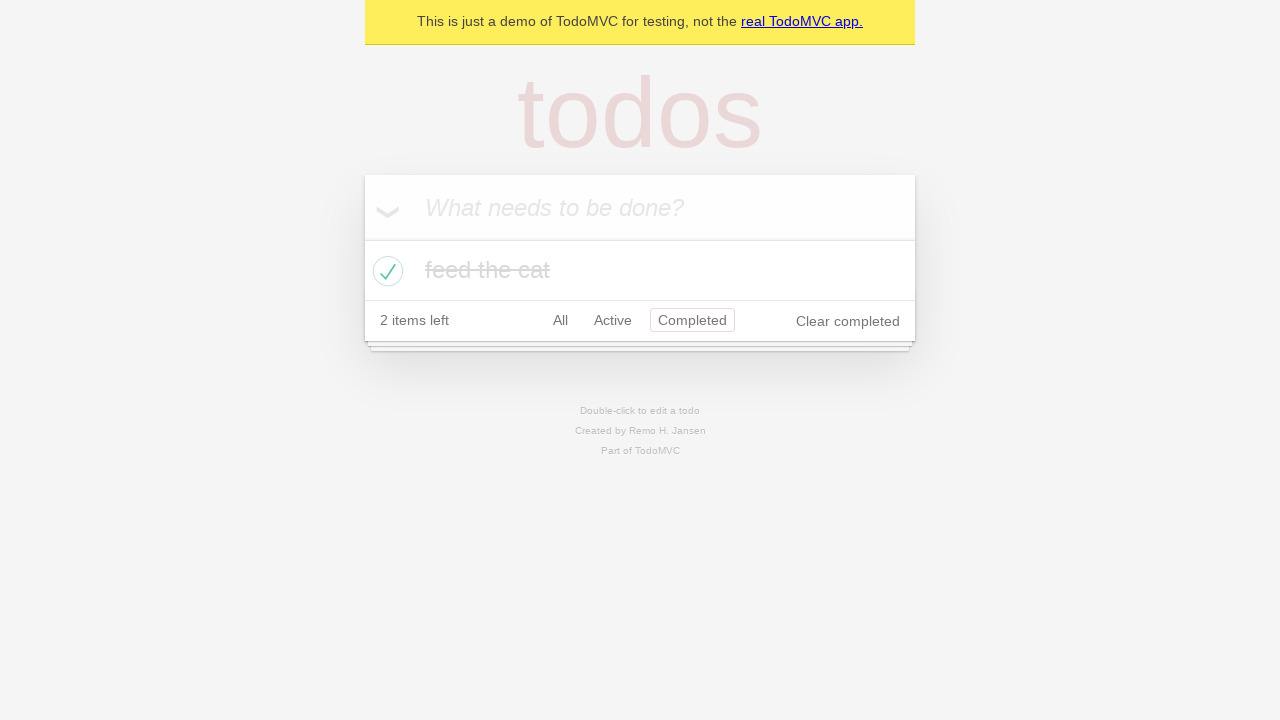

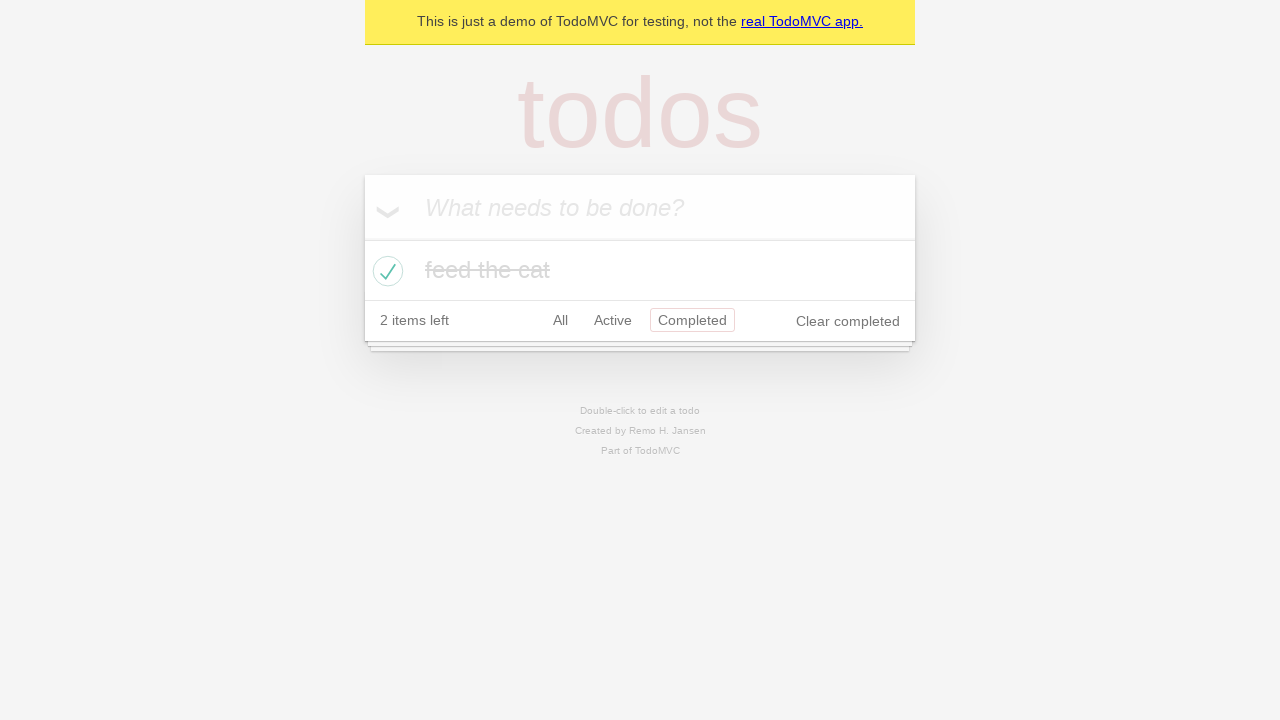